Tests clicking button 3 and verifies the result message displays "Clicked on button three!"

Starting URL: https://loopcamp.vercel.app/multiple-buttons.html

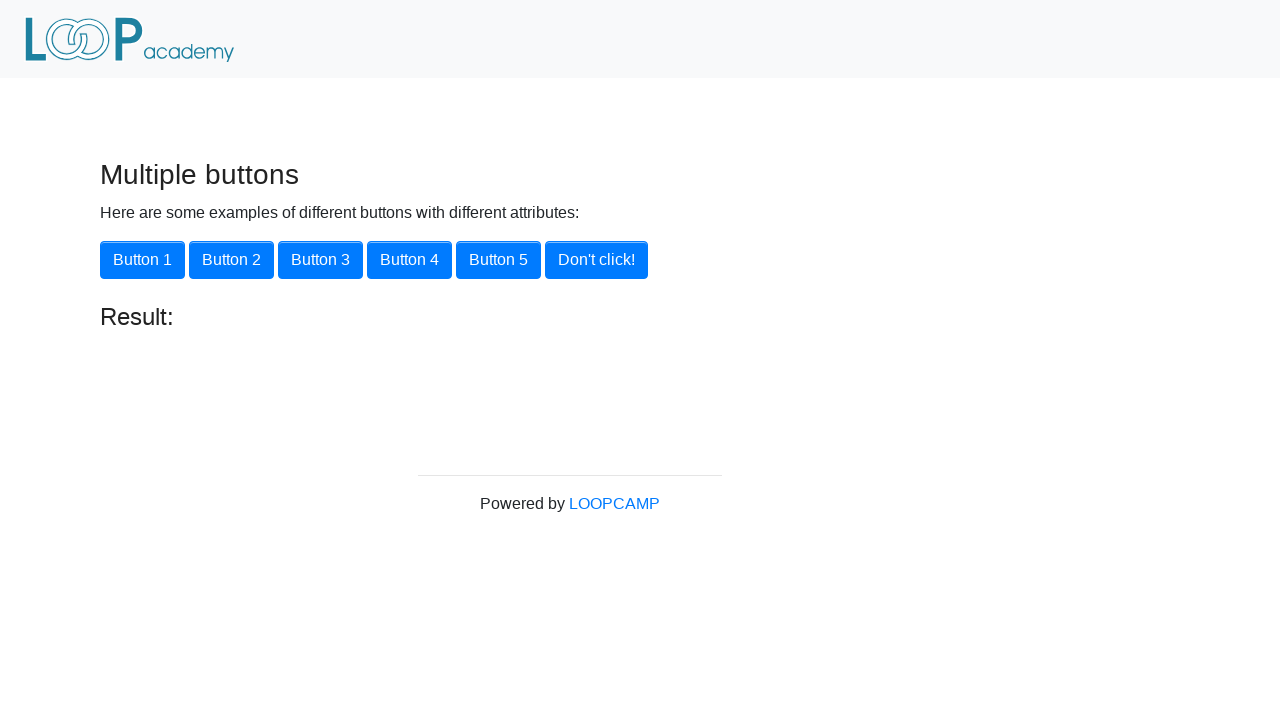

Clicked button 3 at (320, 260) on button[onclick='button3()']
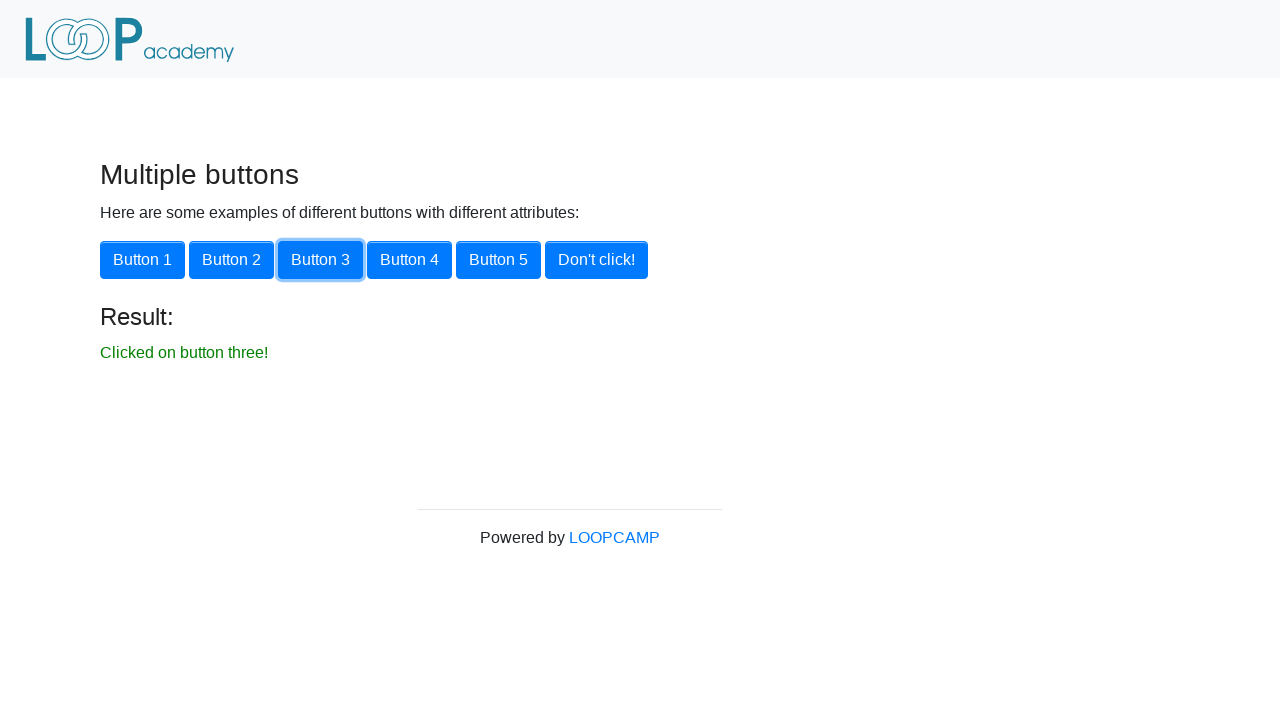

Result message element loaded
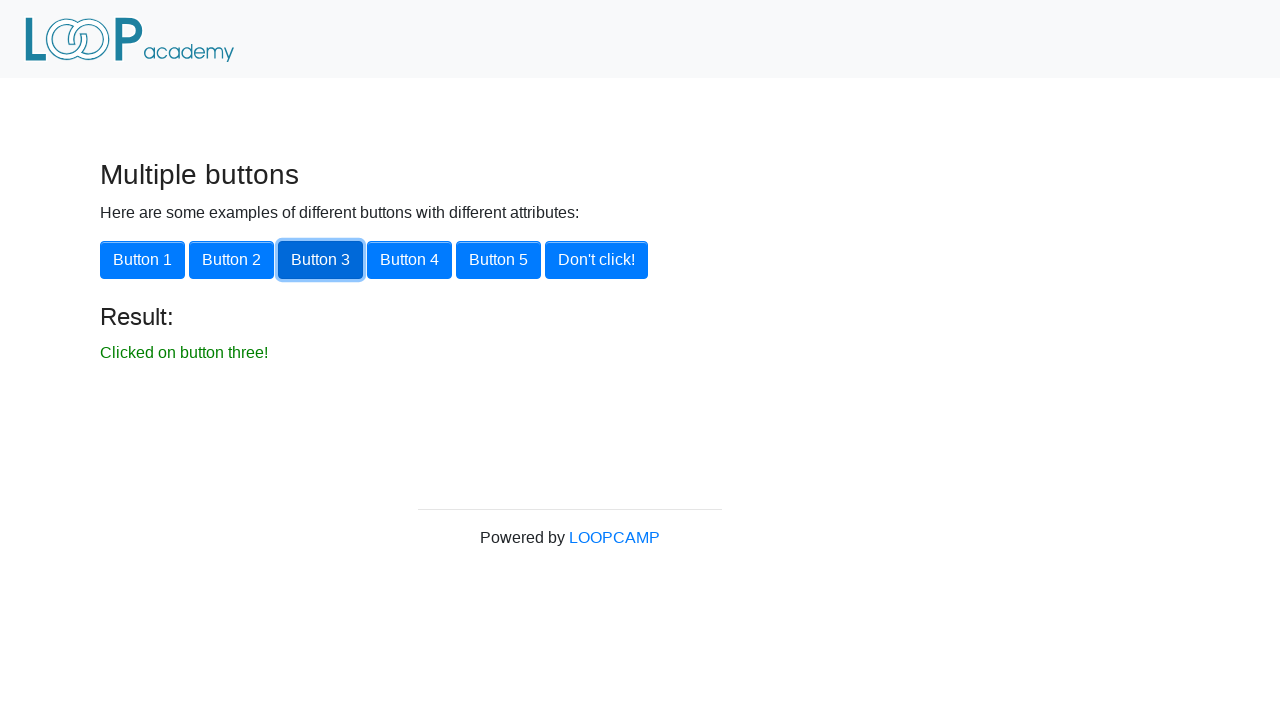

Retrieved result text: 'Clicked on button three!'
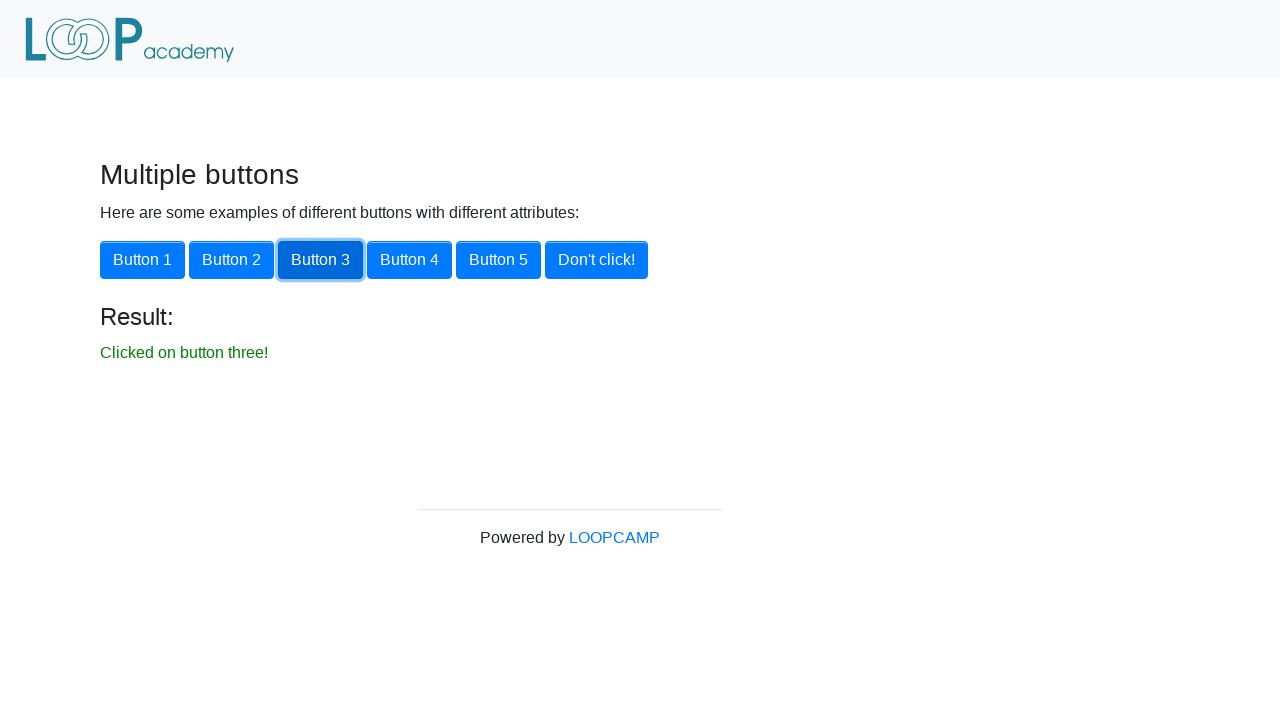

Verified result message displays 'Clicked on button three!'
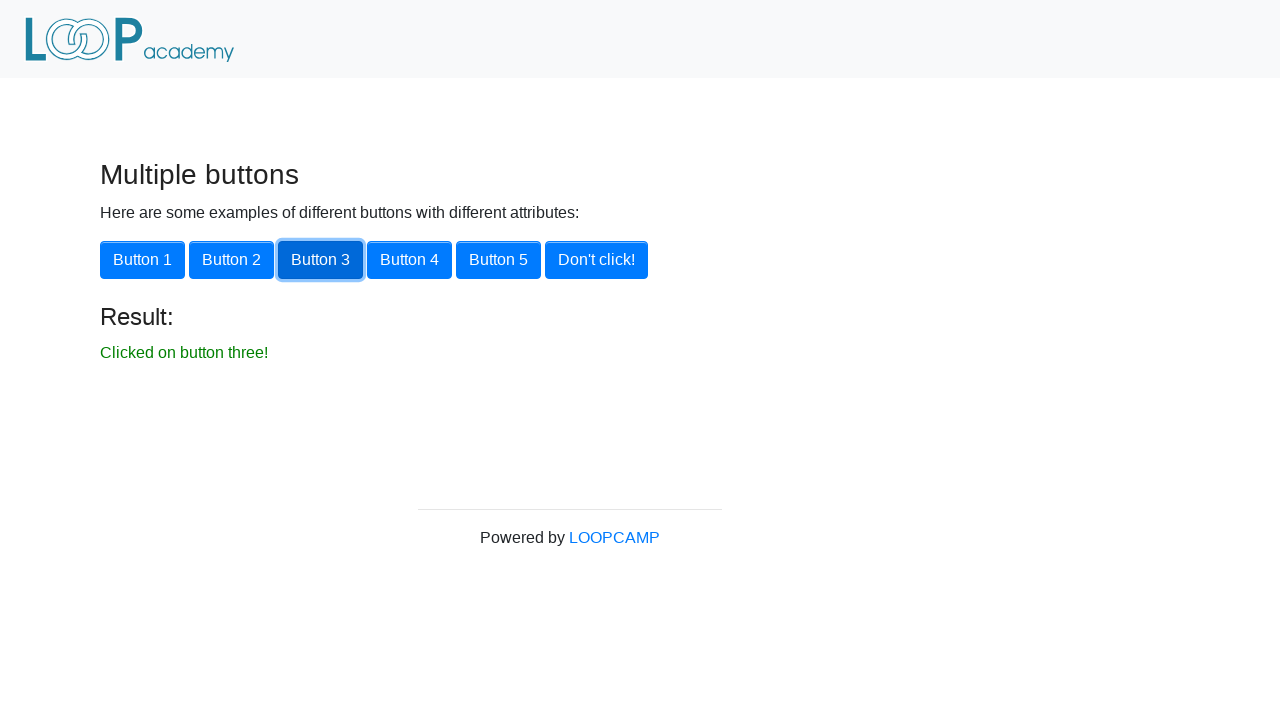

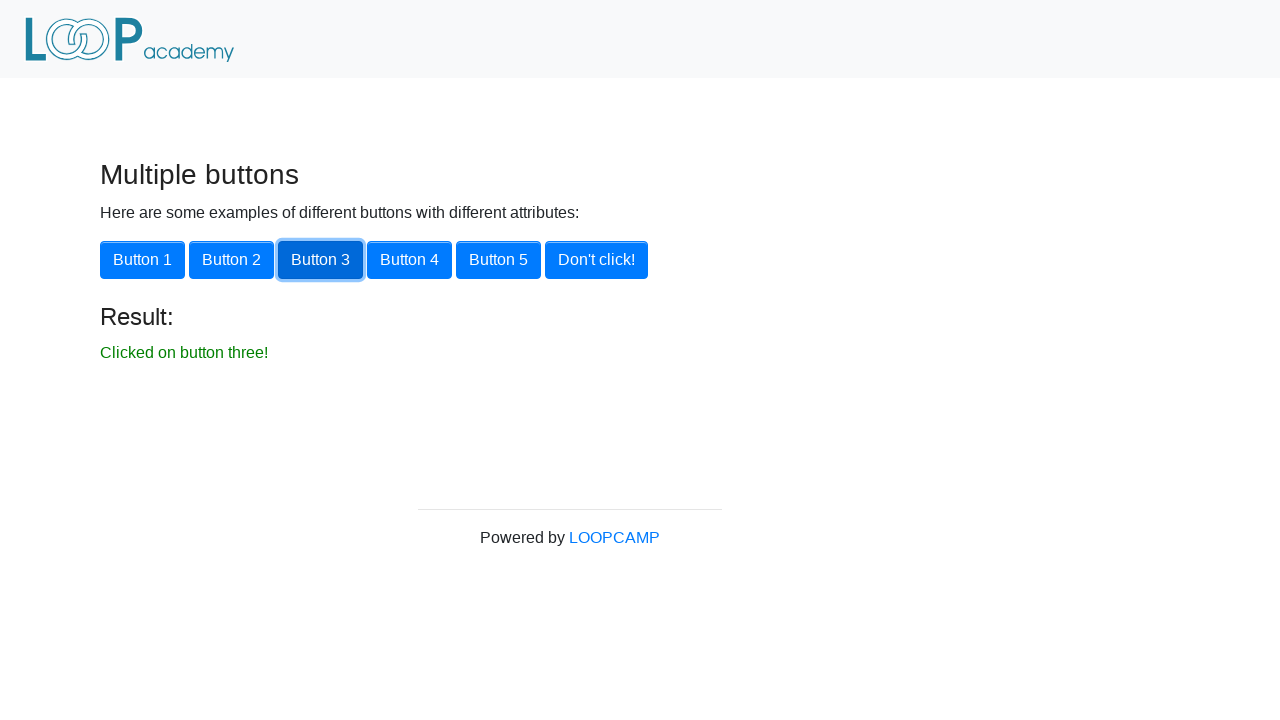